Navigates to a Power BI Government dashboard and waits for it to fully load, verifying the dashboard content renders properly.

Starting URL: https://app.powerbigov.us/view?r=eyJrIjoiMGEwN2E0MzUtOTA0OC00ZDA3LThjMTItZDZhYTBjYjU5ZjhjIiwidCI6IjJkMGYxZGI2LWRkNTktNDc3Mi04NjVmLTE5MTQxNzVkMDdjMiJ9

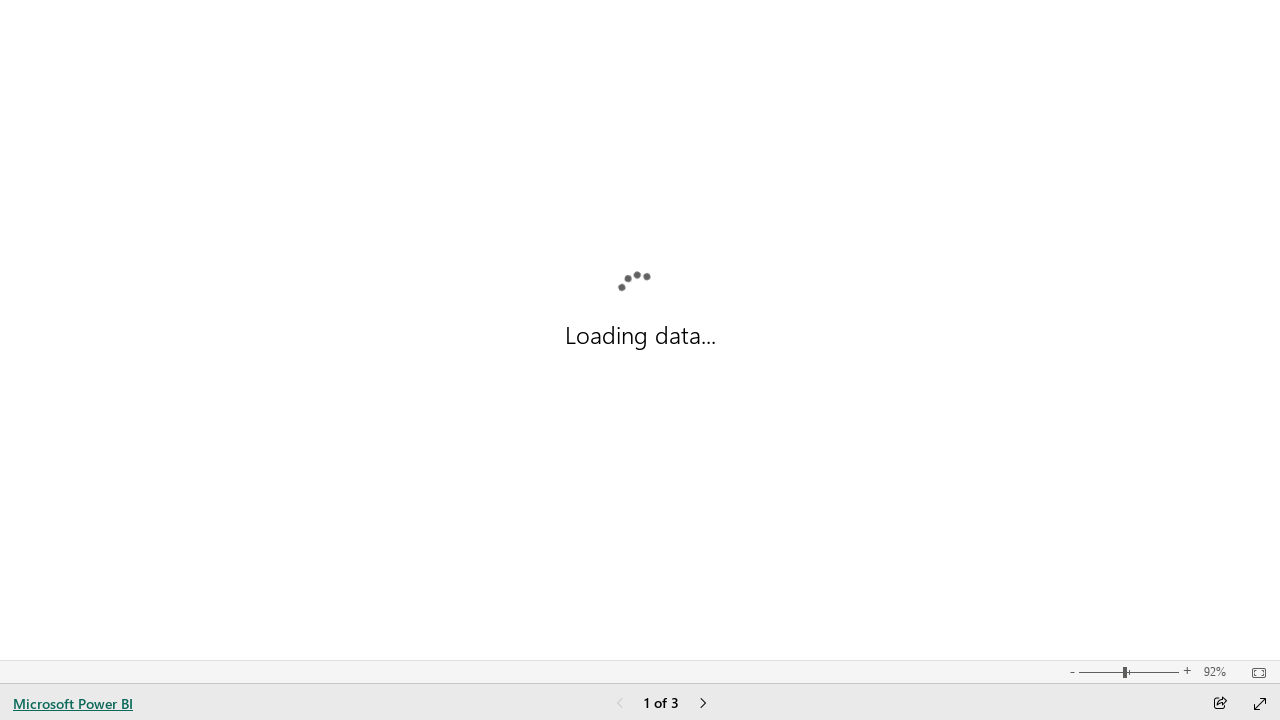

Waited for page to reach network idle state
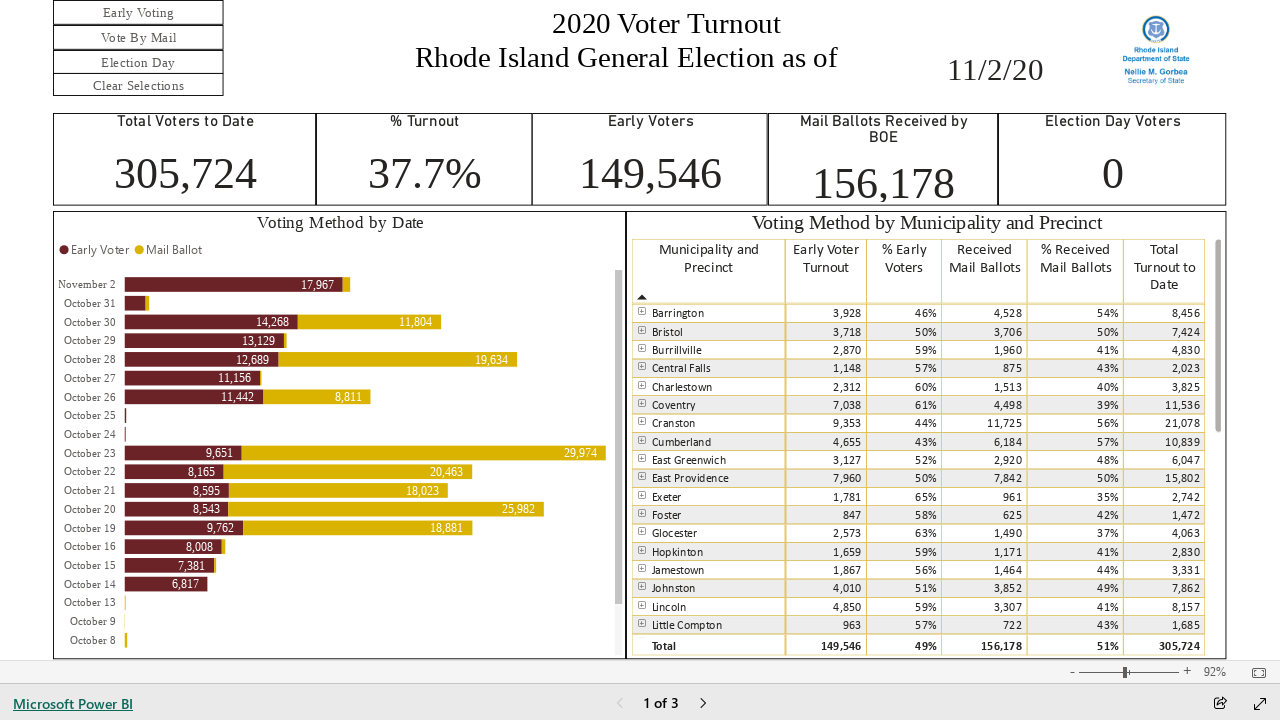

Waited 5 seconds for Power BI dashboard to render
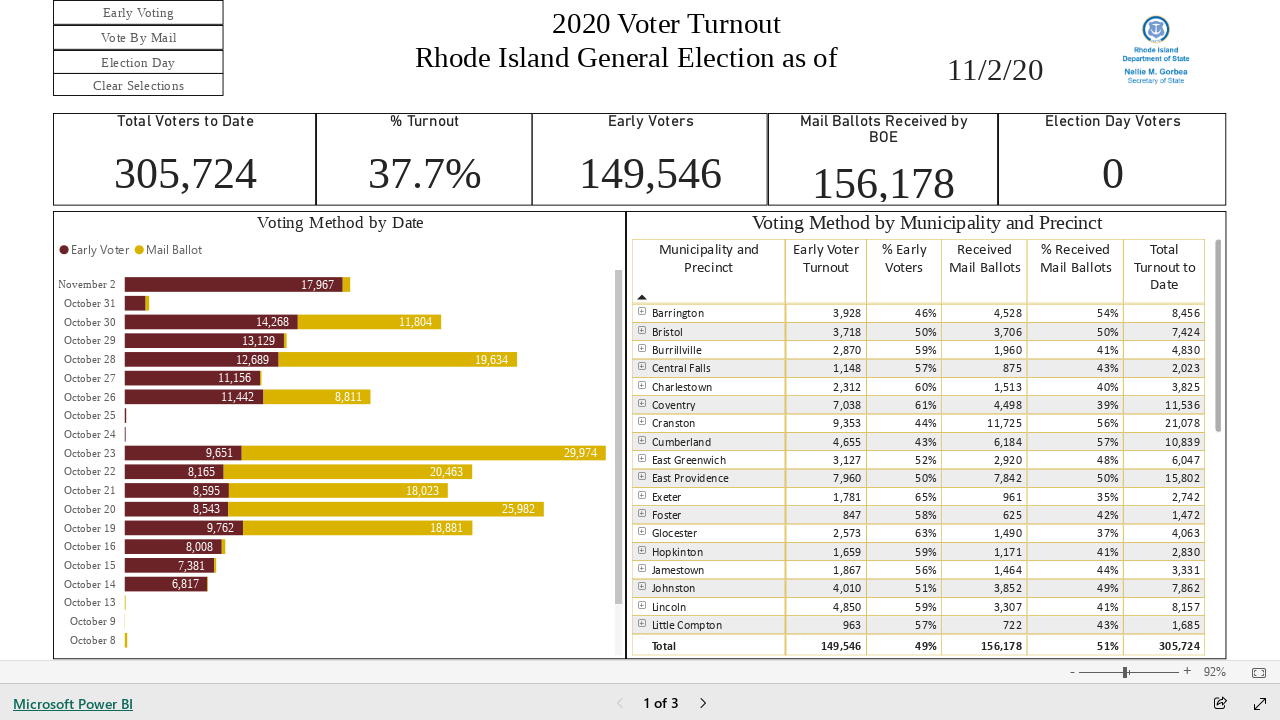

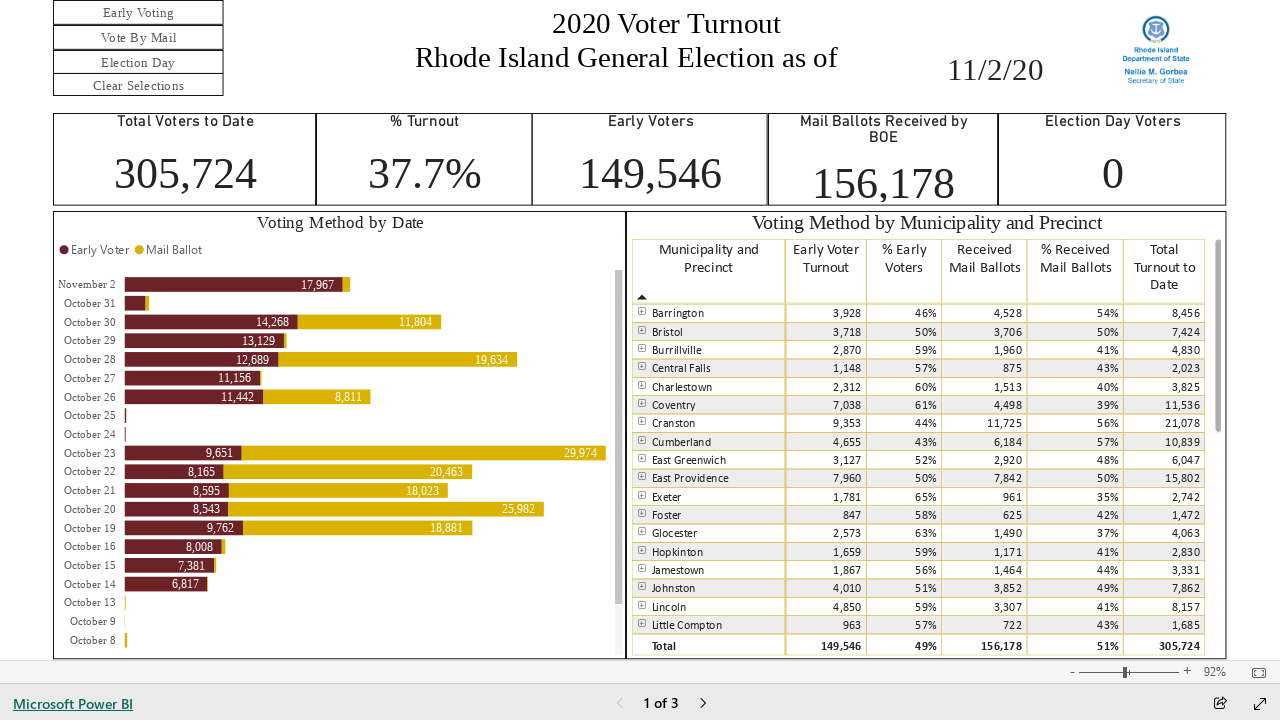